Tests button interaction on a demo QA site by locating and clicking a button element identified as the double-click button.

Starting URL: https://demoqa.com/buttons

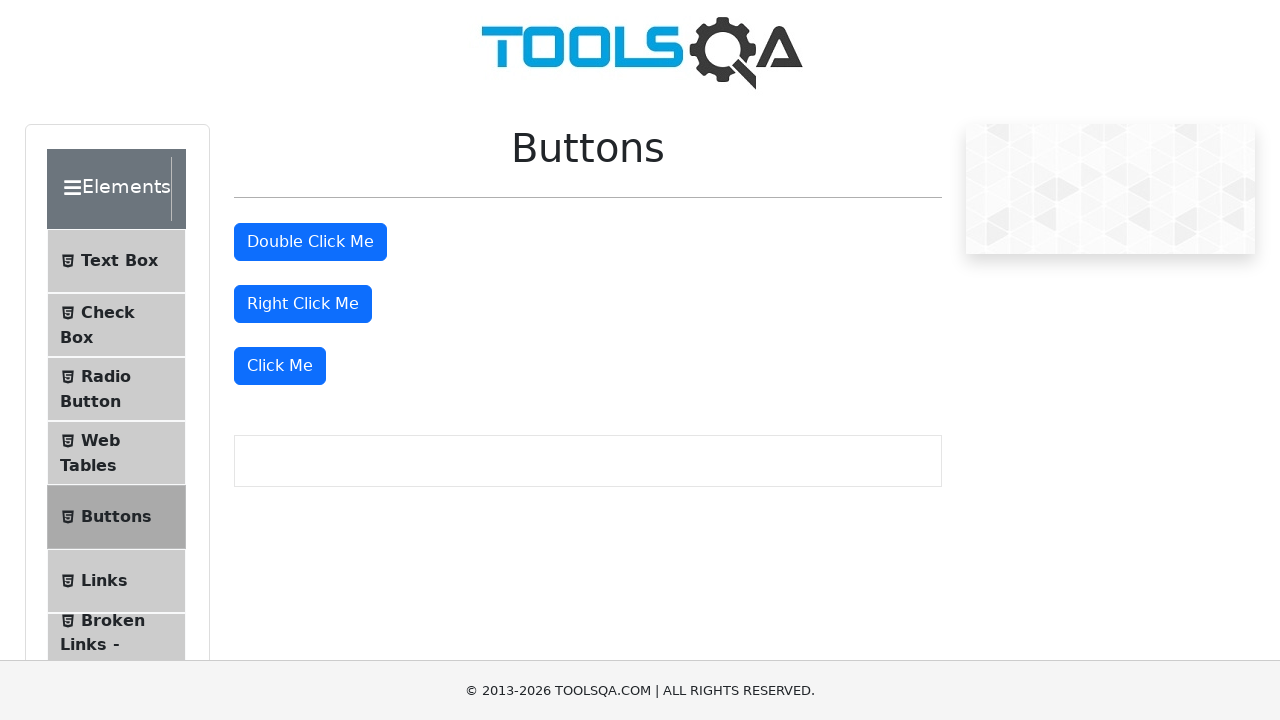

Waited for double-click button to be visible
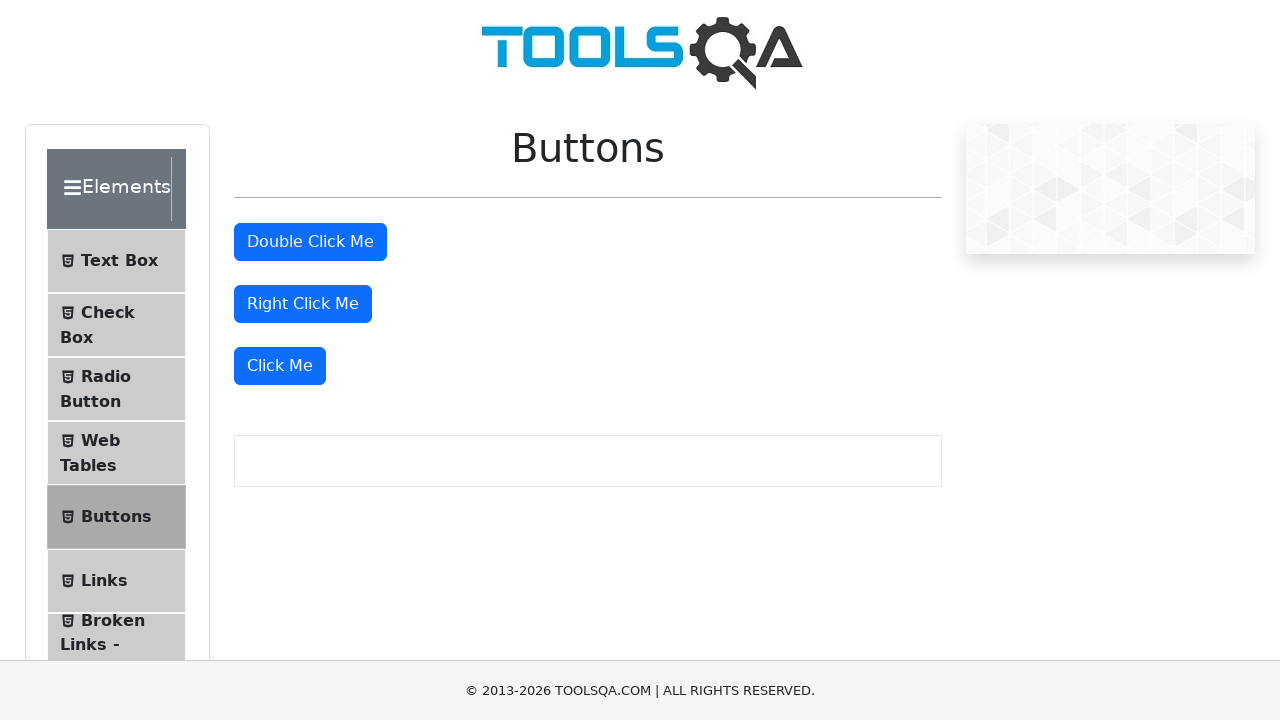

Clicked the double-click button at (310, 242) on button#doubleClickBtn
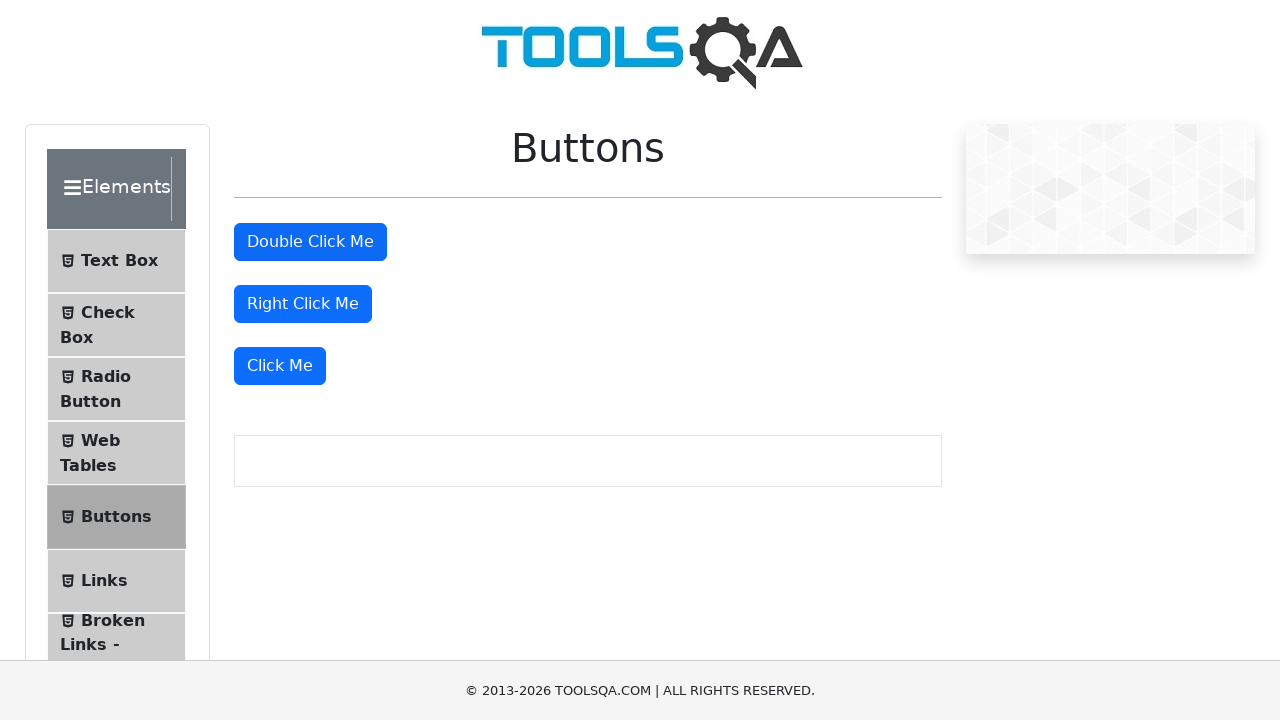

Brief wait to observe result
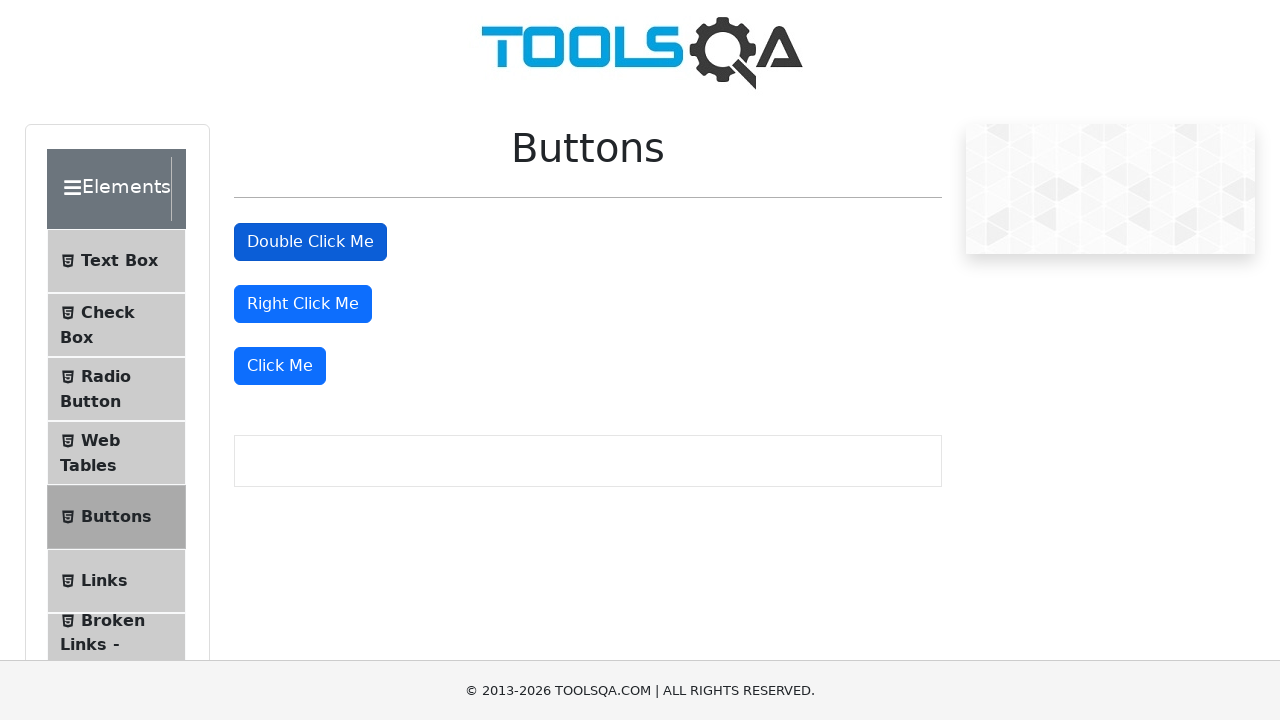

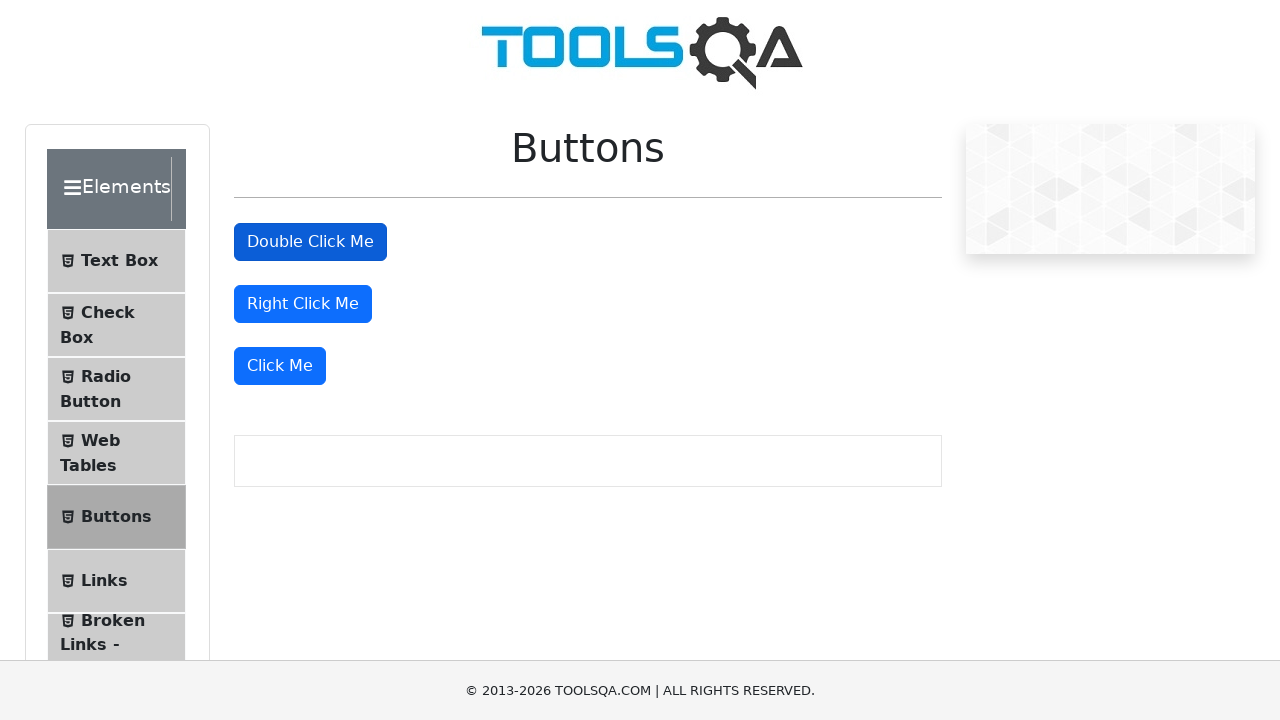